Tests radio buttons and checkboxes on a Google Form by selecting options and verifying their checked states via aria-checked attribute

Starting URL: https://docs.google.com/forms/d/e/1FAIpQLSfiypnd69zhuDkjKgqvpID9kwO29UCzeCVrGGtbNPZXQok0jA/viewform

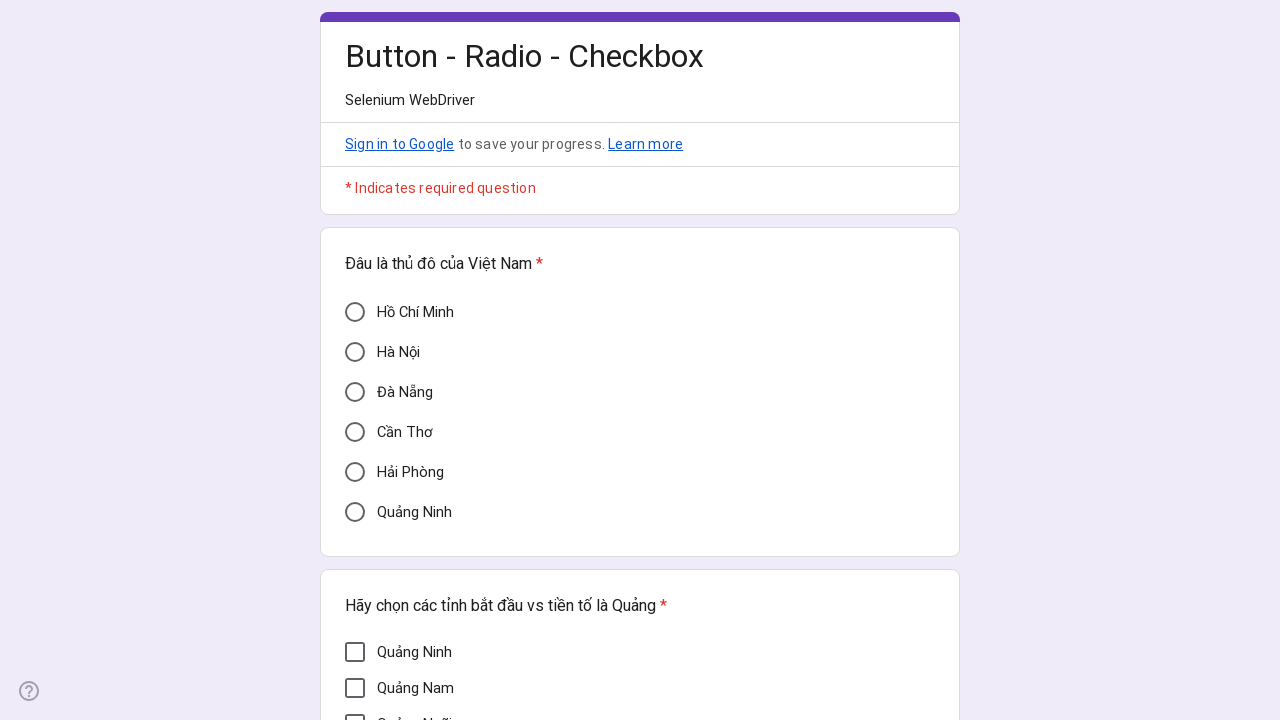

Waited for Google Form to load - Cần Thơ radio button visible
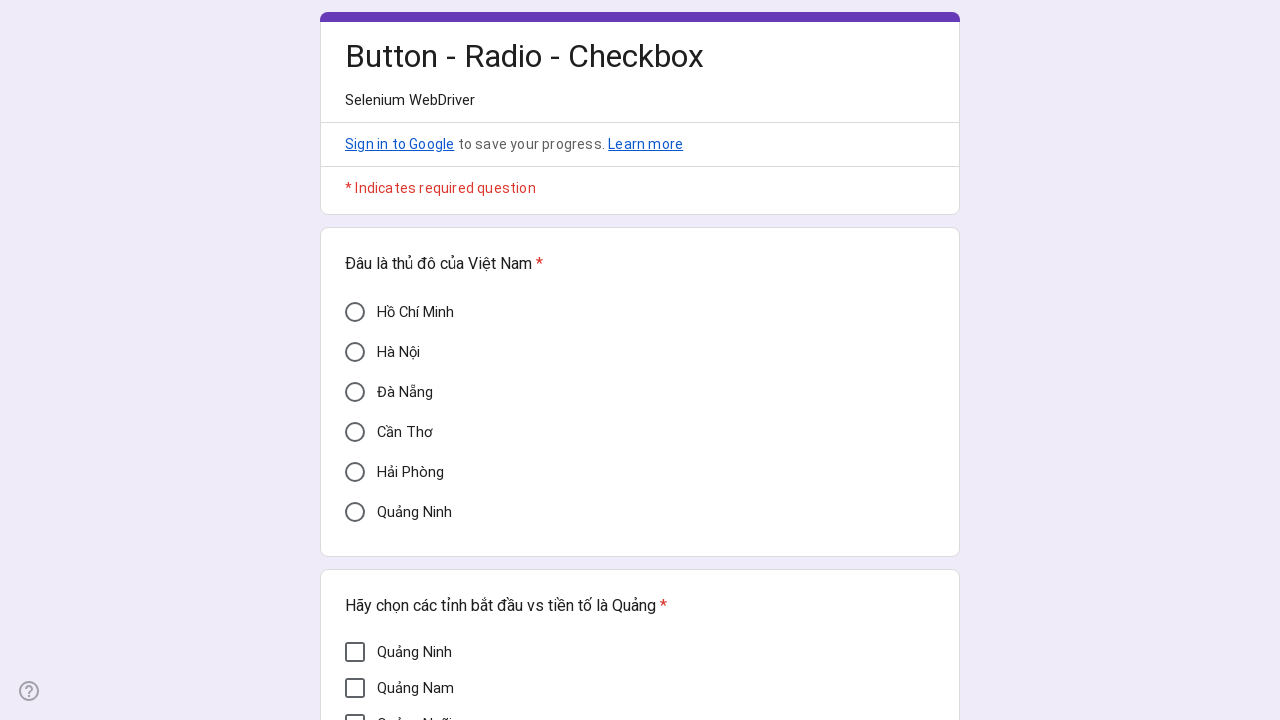

Located Cần Thơ radio button element
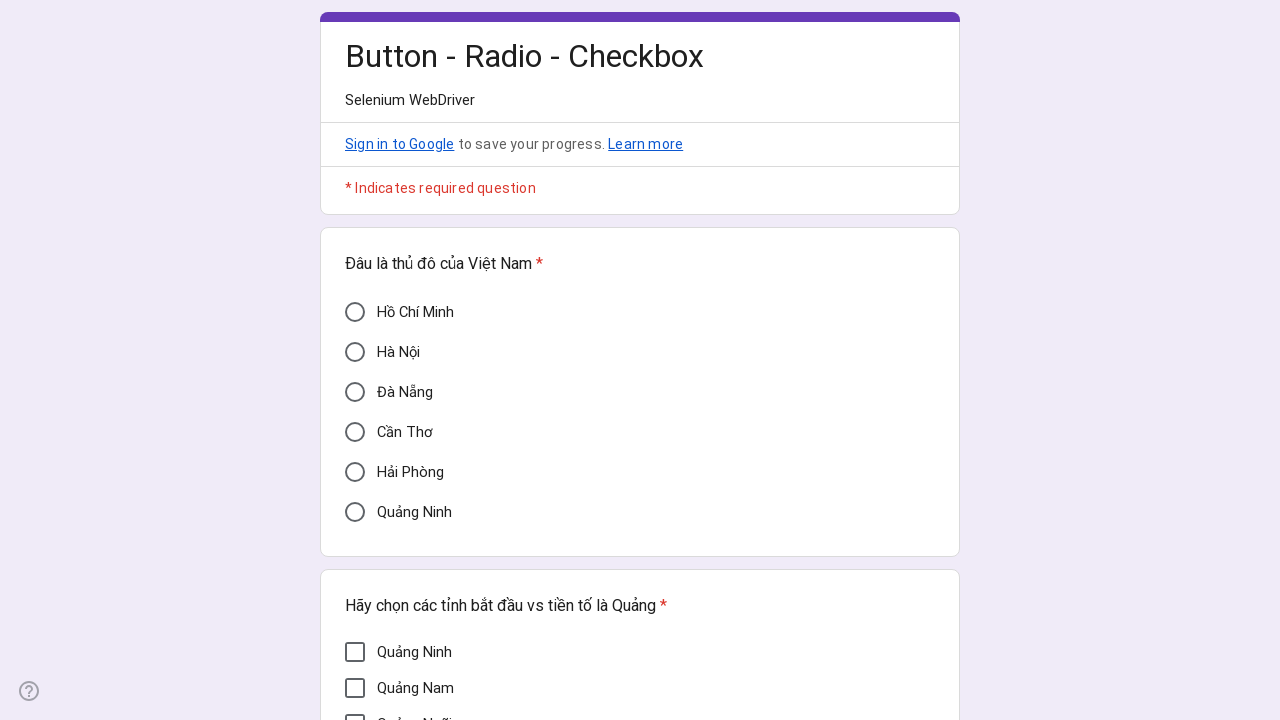

Verified Cần Thơ radio button is initially unchecked (aria-checked=false)
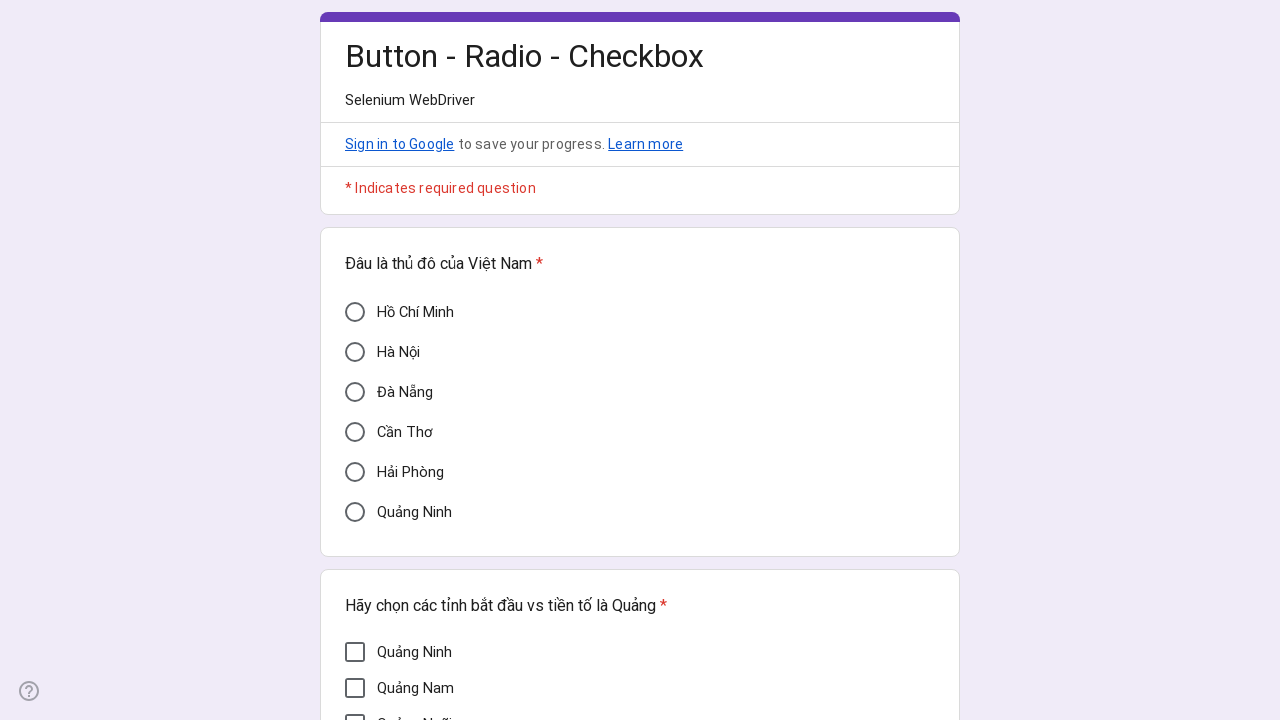

Clicked Cần Thơ radio button to select it at (355, 432) on div[aria-label='Cần Thơ']
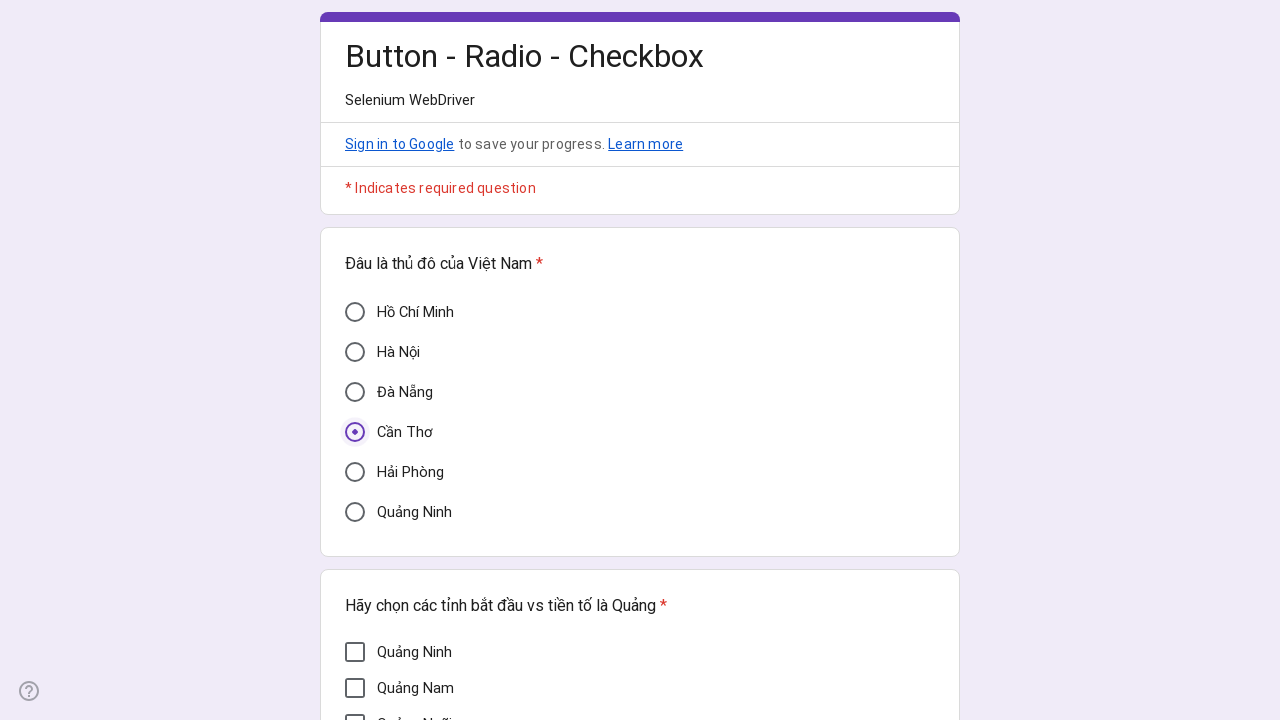

Waited 2 seconds for radio button state to update
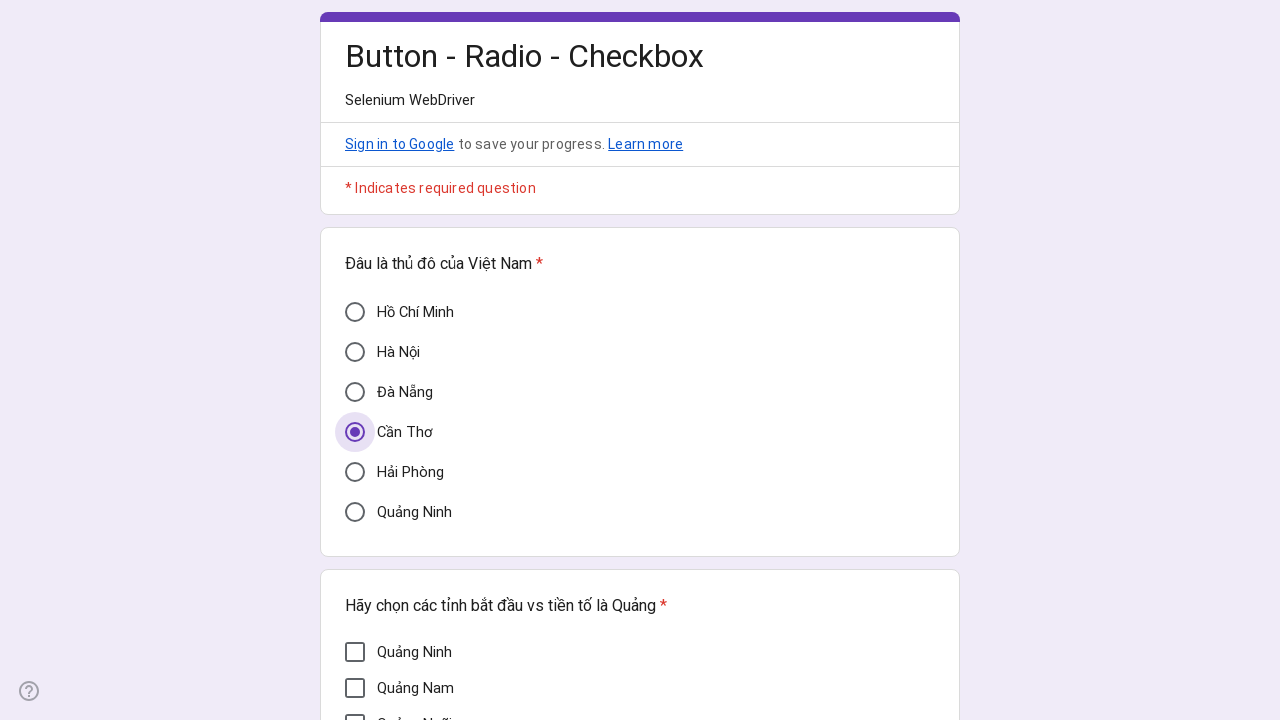

Verified Cần Thơ radio button is now checked (aria-checked=true)
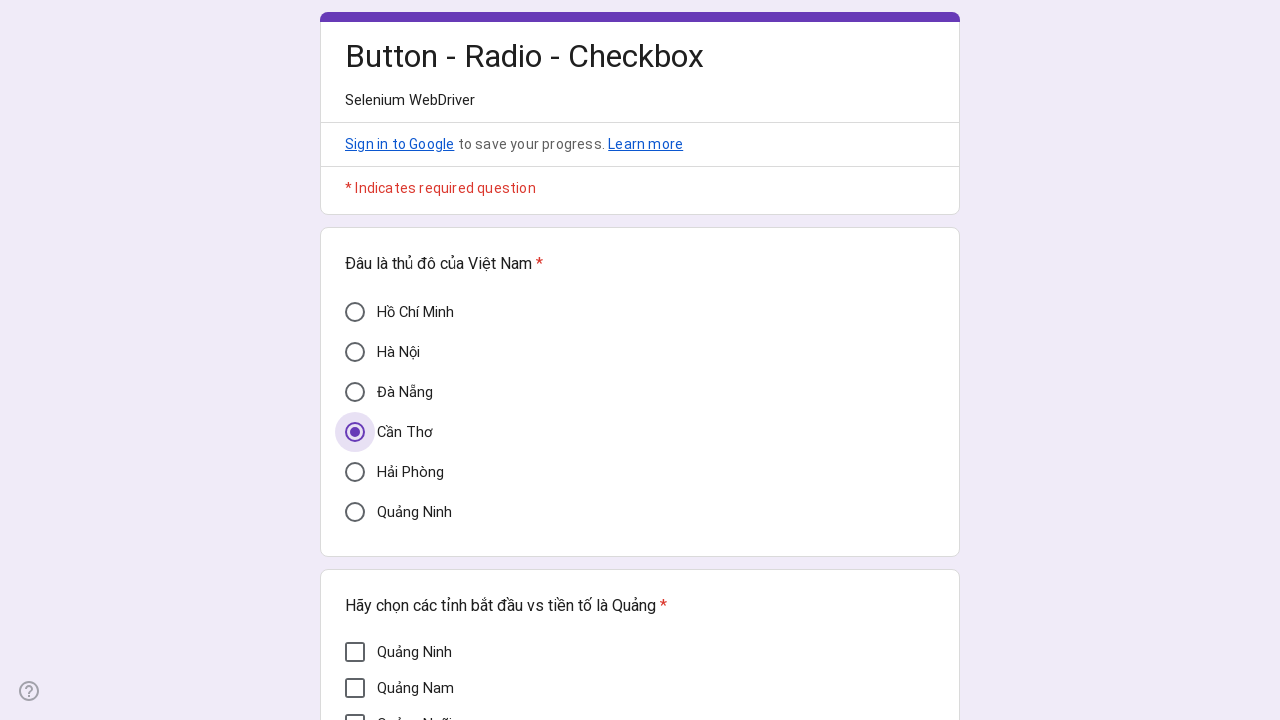

Located all checkbox elements on the form
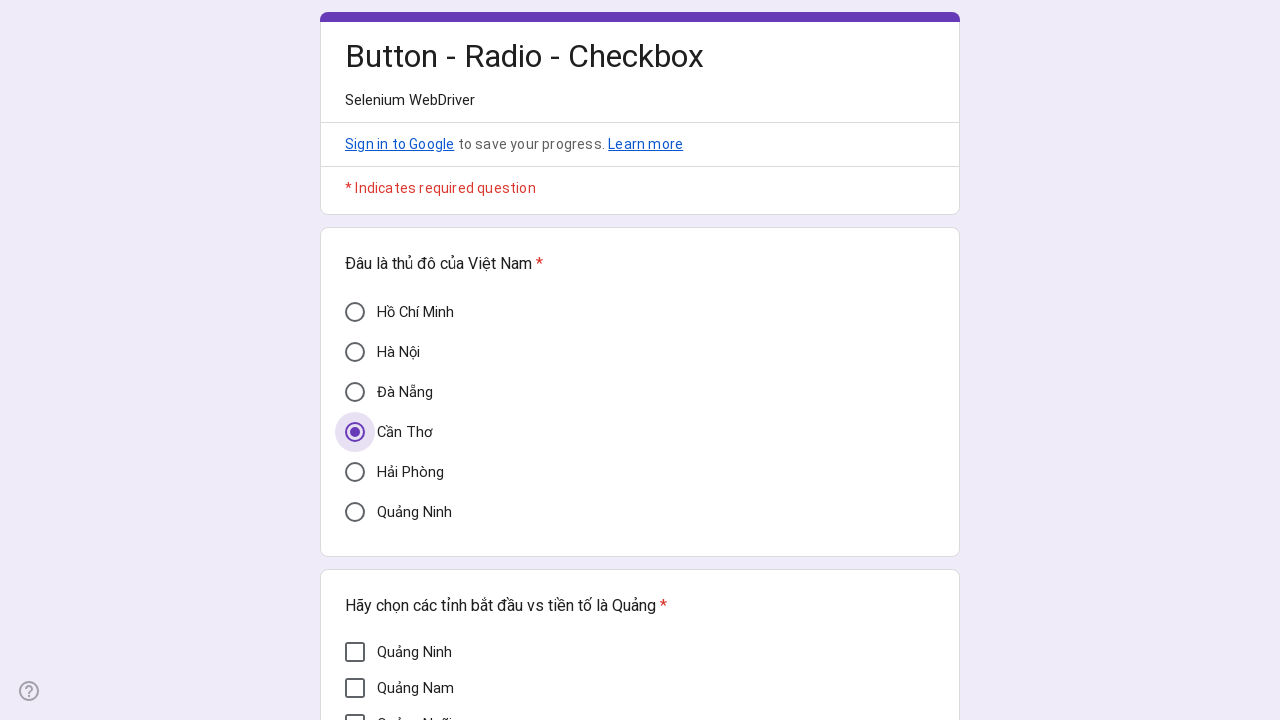

Found 7 checkboxes to interact with
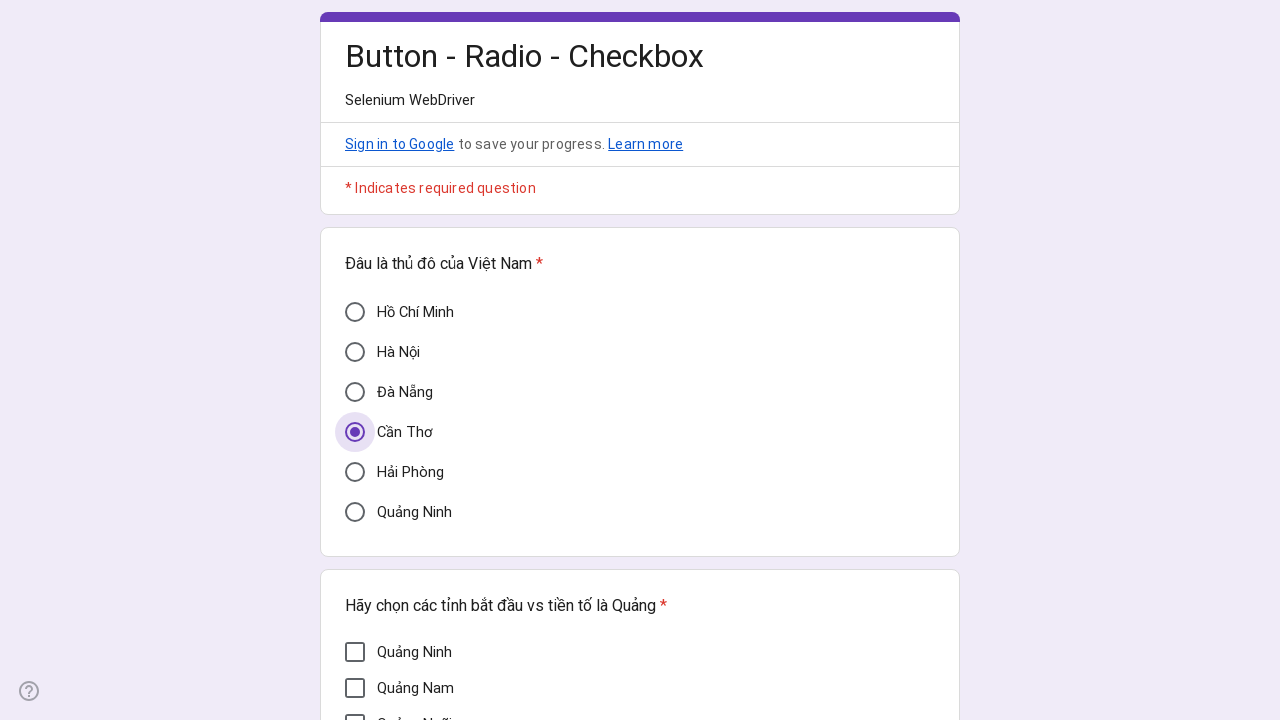

Clicked checkbox 1 of 7 at (355, 652) on xpath=//div[@role='checkbox'] >> nth=0
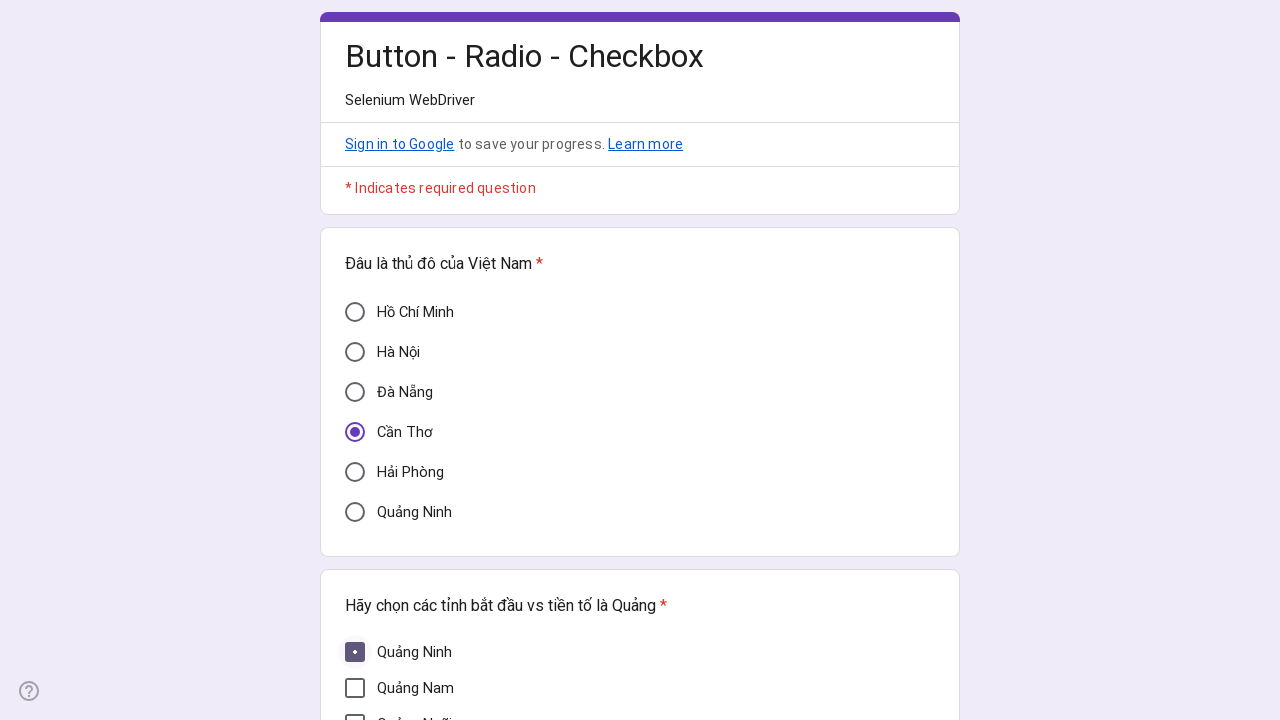

Waited 500ms after clicking checkbox 1
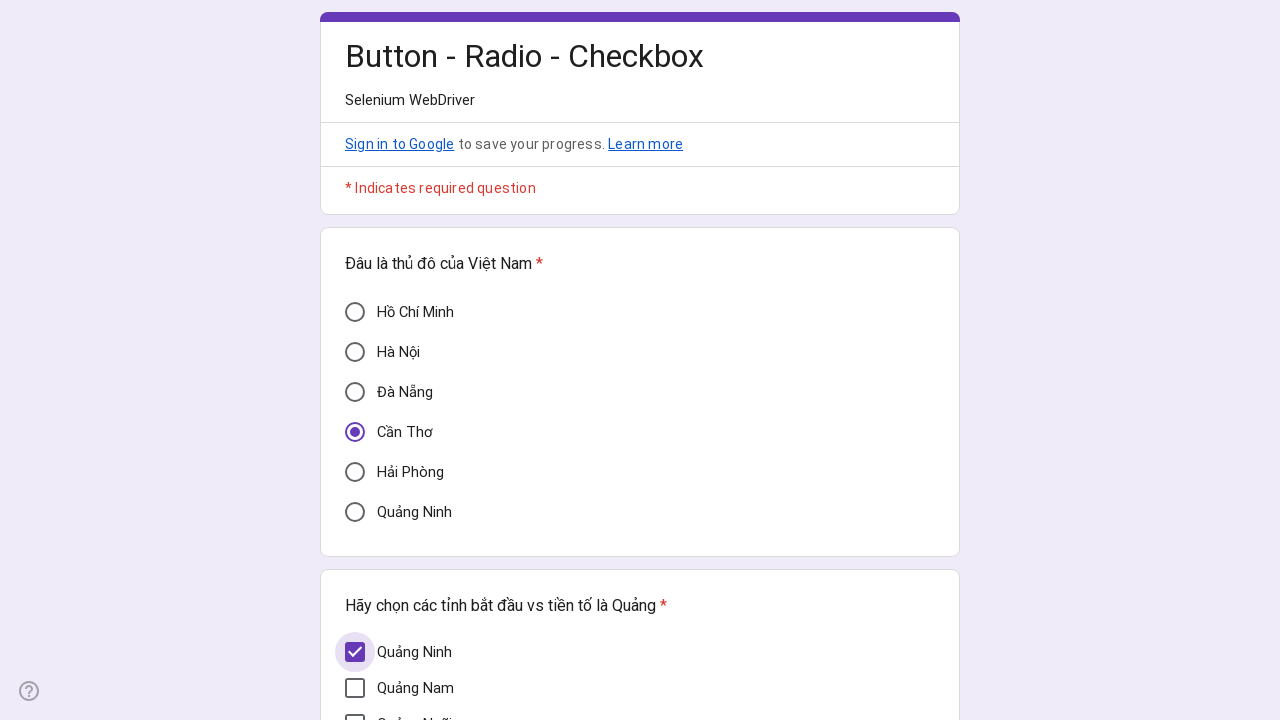

Clicked checkbox 2 of 7 at (355, 688) on xpath=//div[@role='checkbox'] >> nth=1
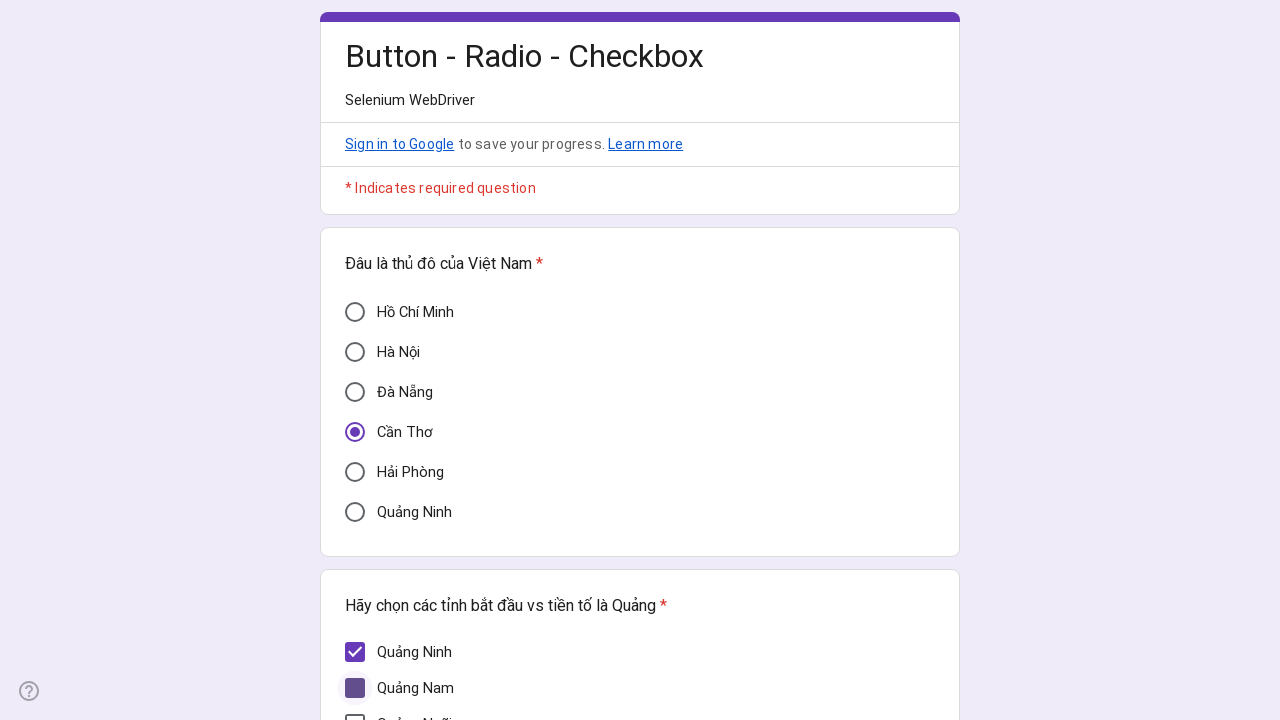

Waited 500ms after clicking checkbox 2
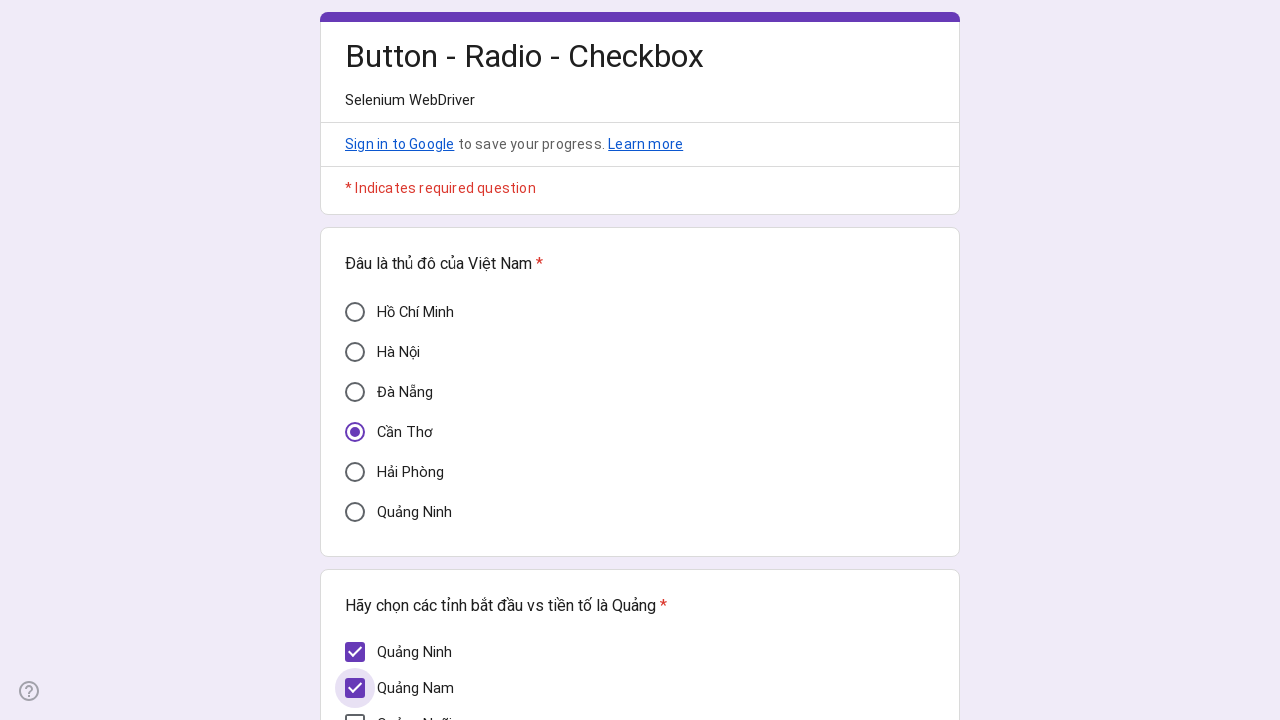

Clicked checkbox 3 of 7 at (355, 710) on xpath=//div[@role='checkbox'] >> nth=2
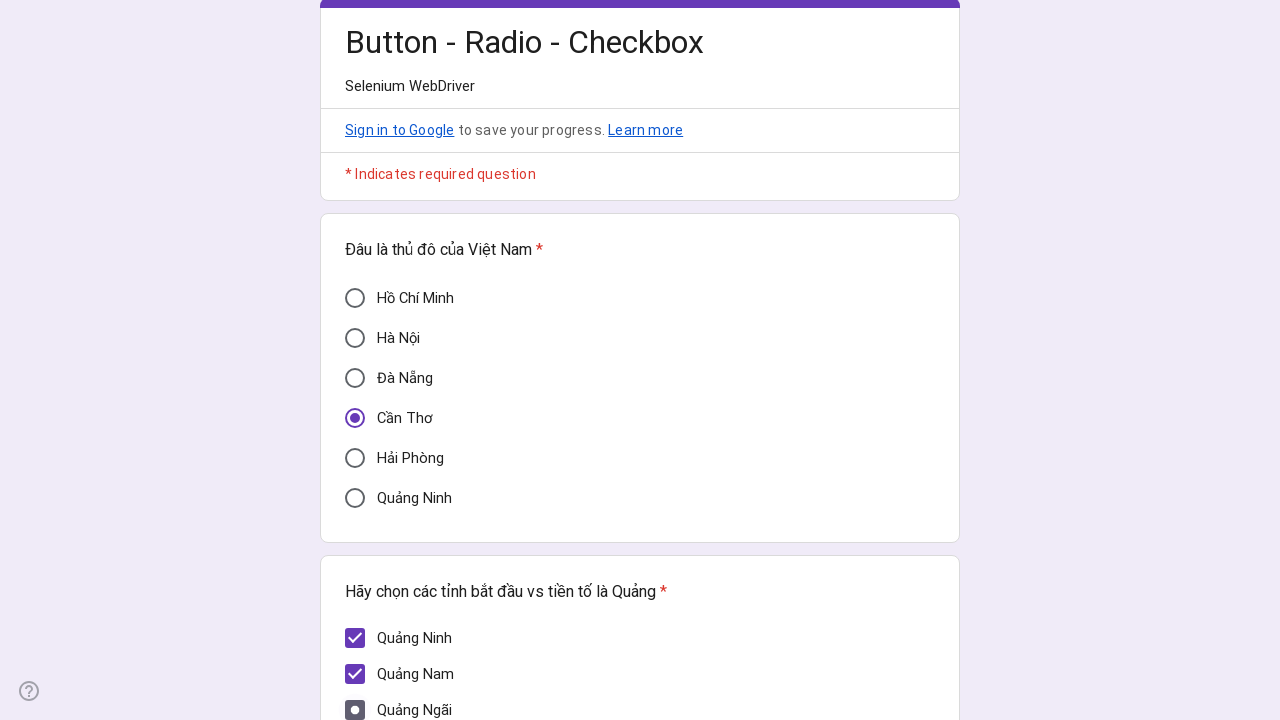

Waited 500ms after clicking checkbox 3
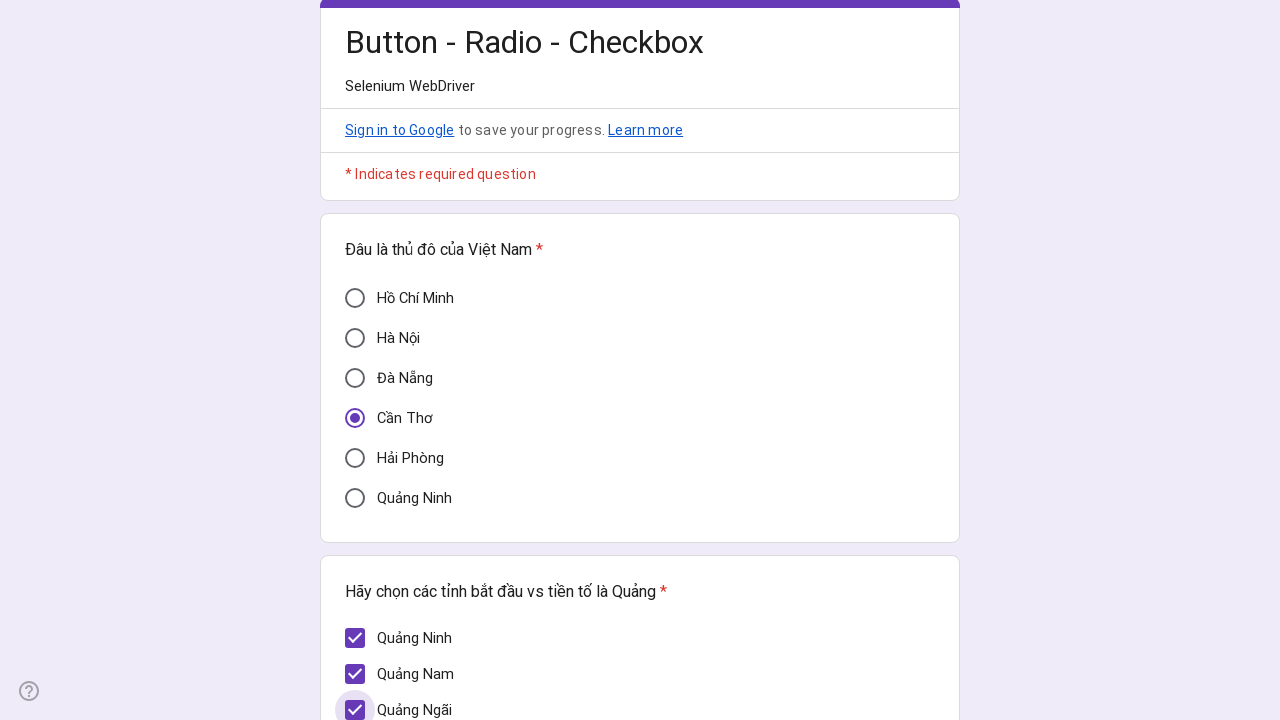

Clicked checkbox 4 of 7 at (355, 375) on xpath=//div[@role='checkbox'] >> nth=3
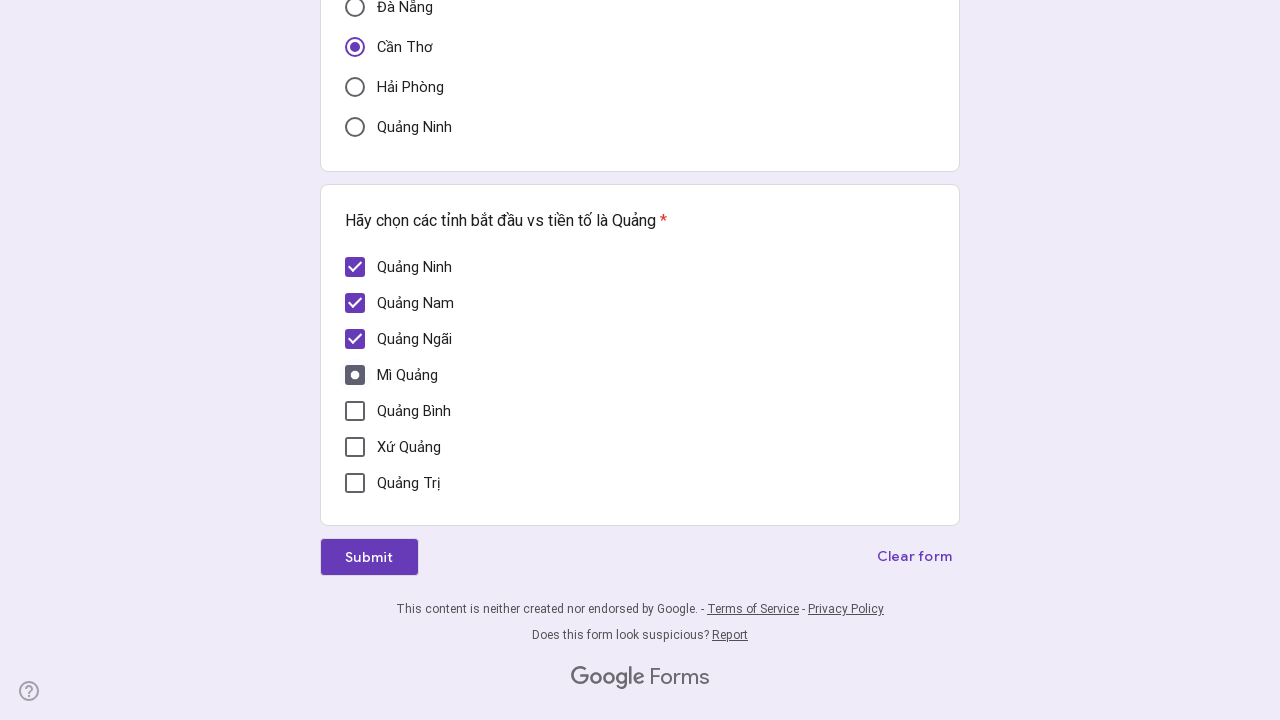

Waited 500ms after clicking checkbox 4
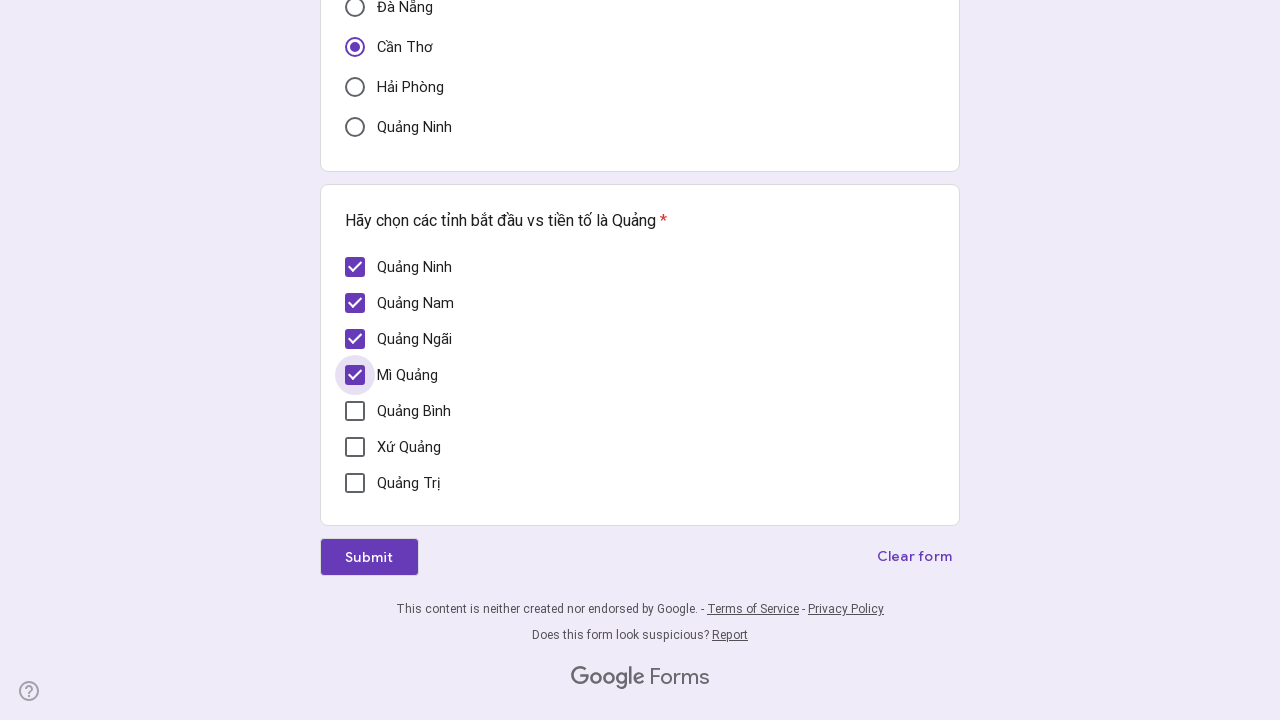

Clicked checkbox 5 of 7 at (355, 411) on xpath=//div[@role='checkbox'] >> nth=4
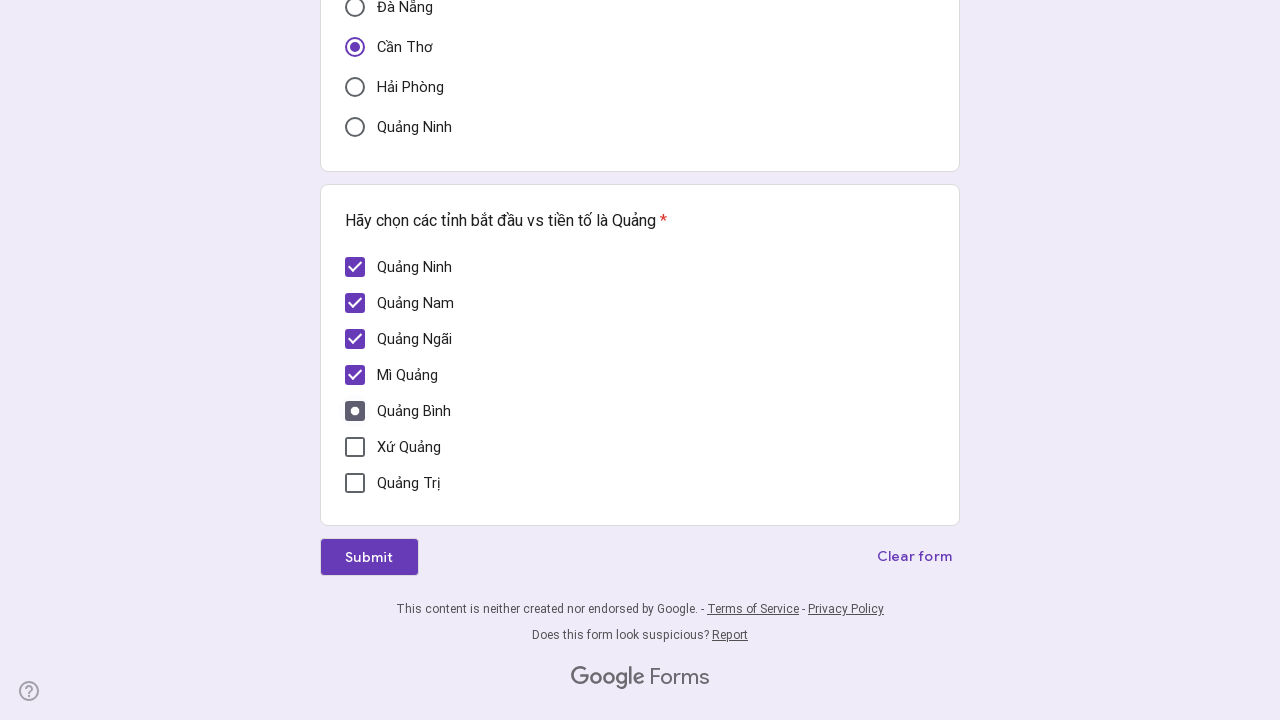

Waited 500ms after clicking checkbox 5
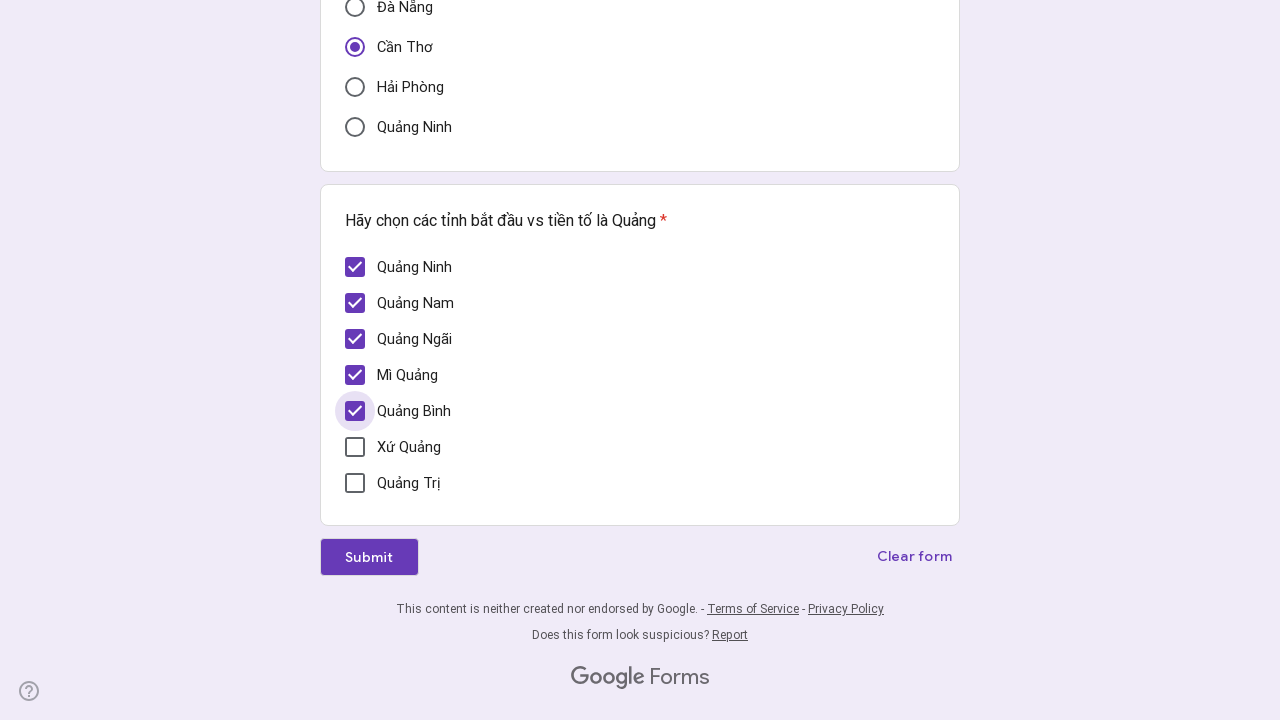

Clicked checkbox 6 of 7 at (355, 447) on xpath=//div[@role='checkbox'] >> nth=5
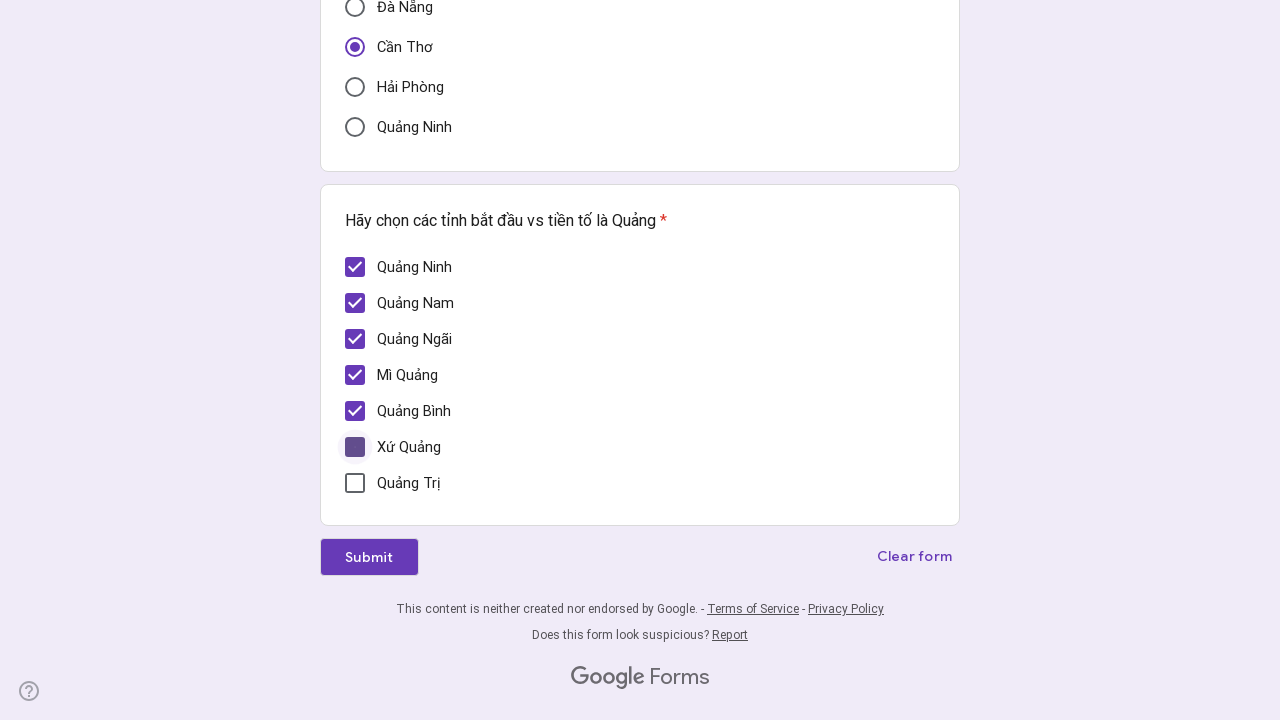

Waited 500ms after clicking checkbox 6
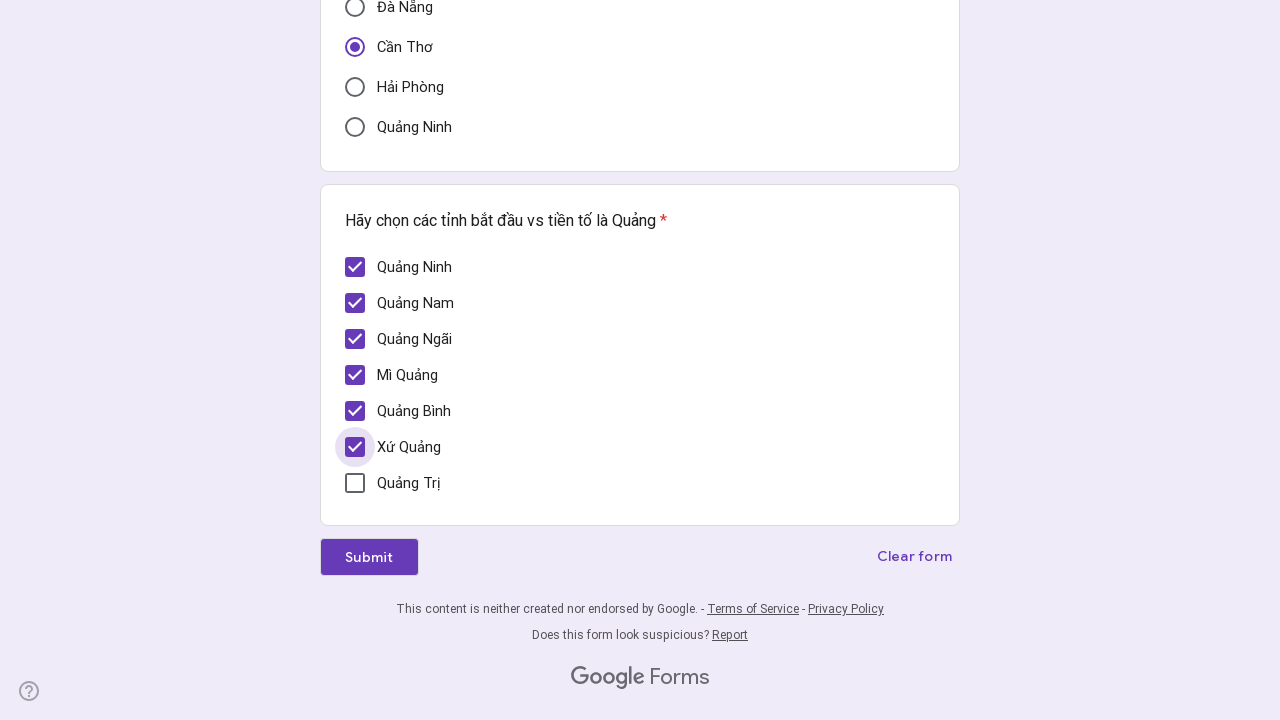

Clicked checkbox 7 of 7 at (355, 483) on xpath=//div[@role='checkbox'] >> nth=6
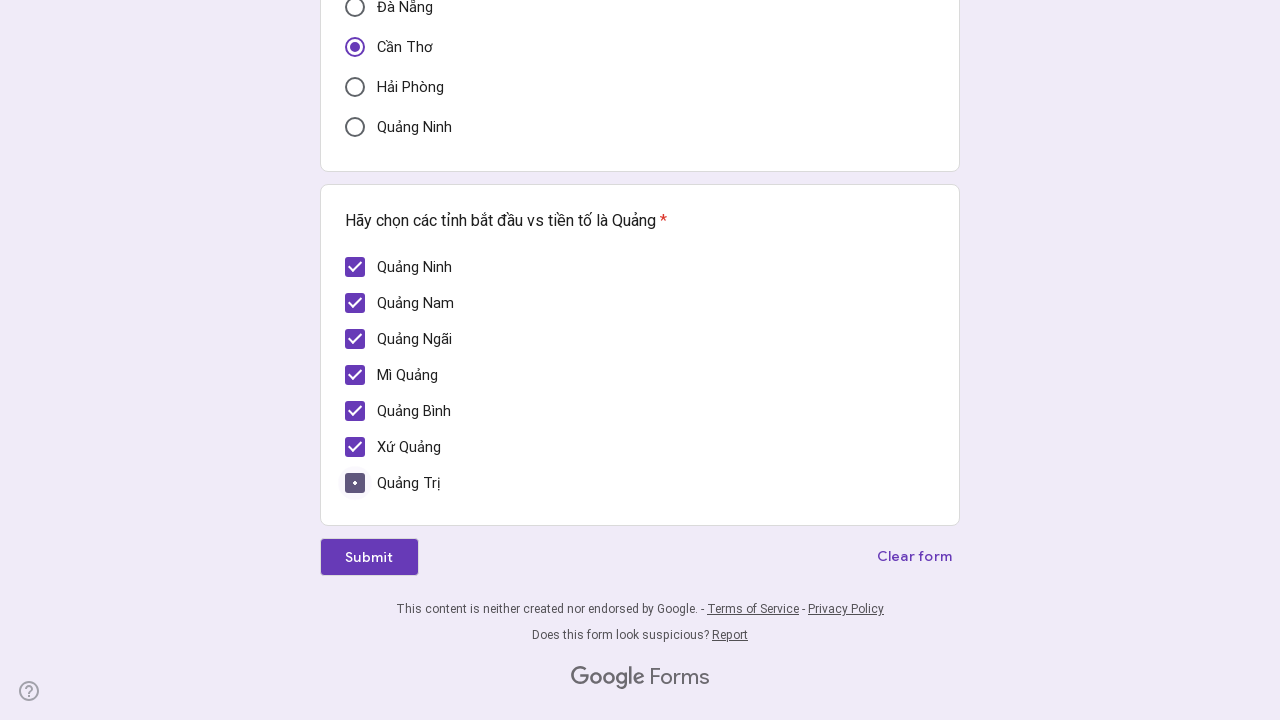

Waited 500ms after clicking checkbox 7
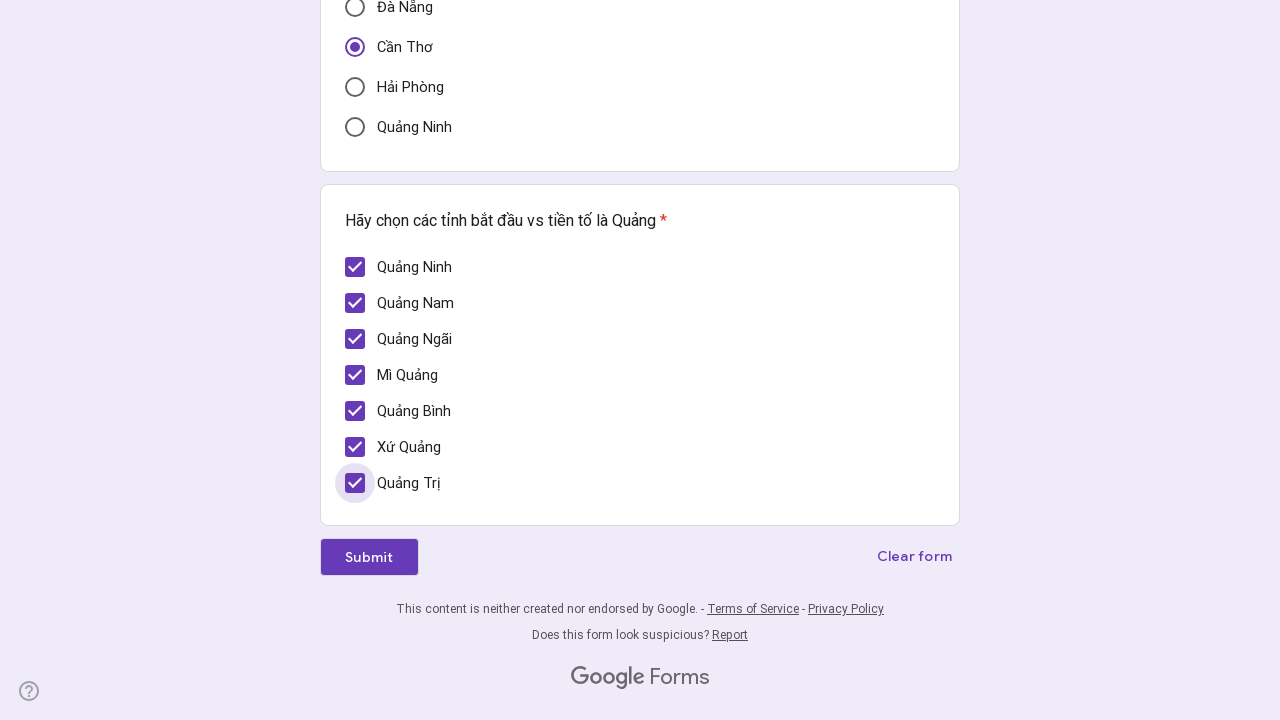

Verified checkbox 1 of 7 is checked (aria-checked=true)
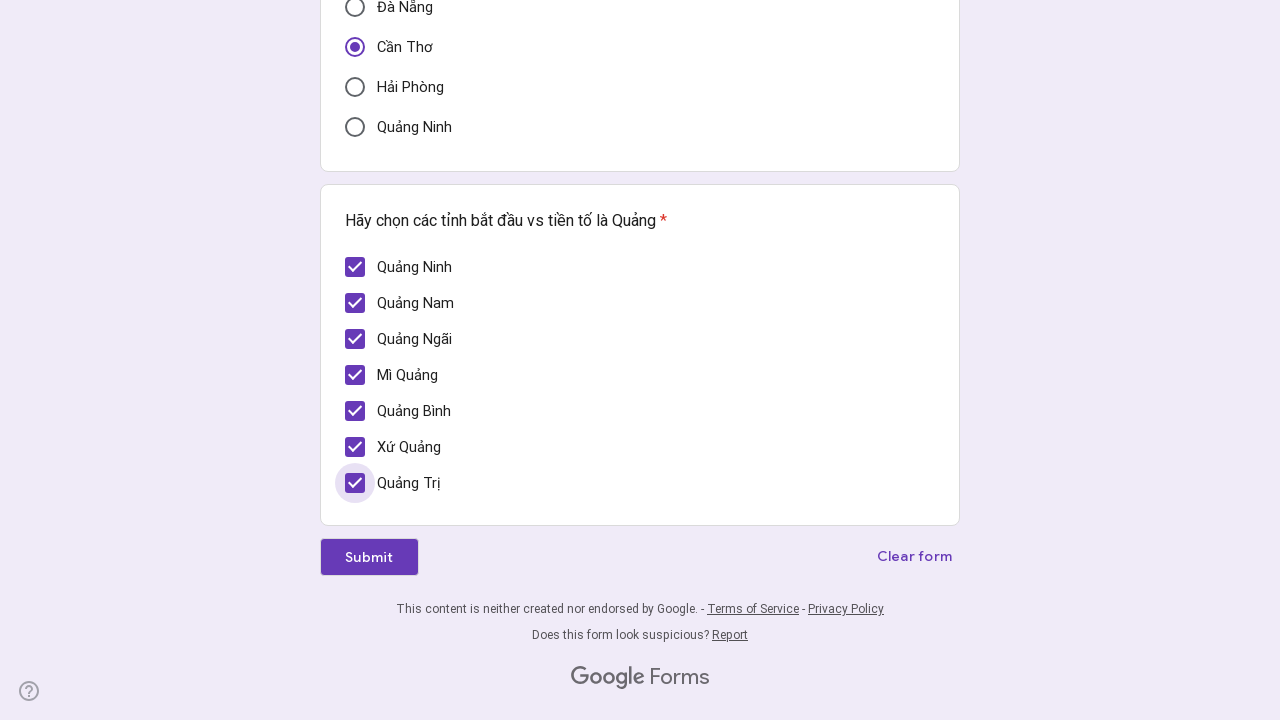

Verified checkbox 2 of 7 is checked (aria-checked=true)
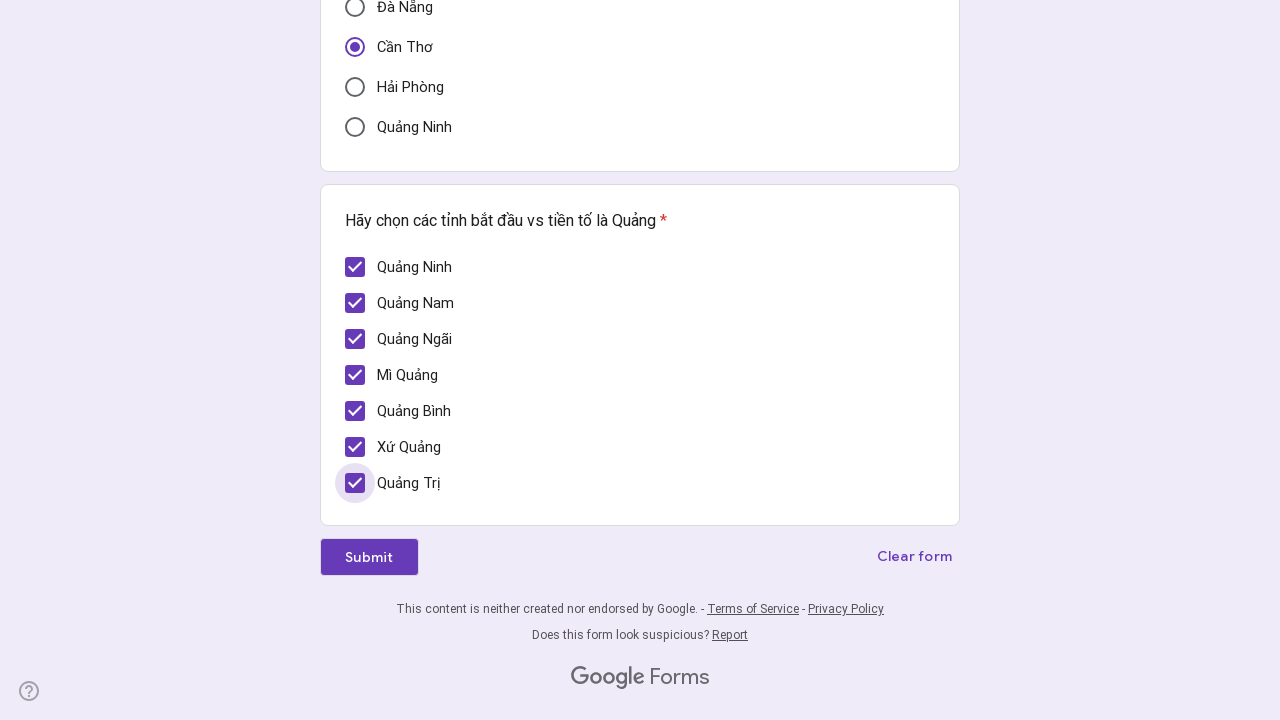

Verified checkbox 3 of 7 is checked (aria-checked=true)
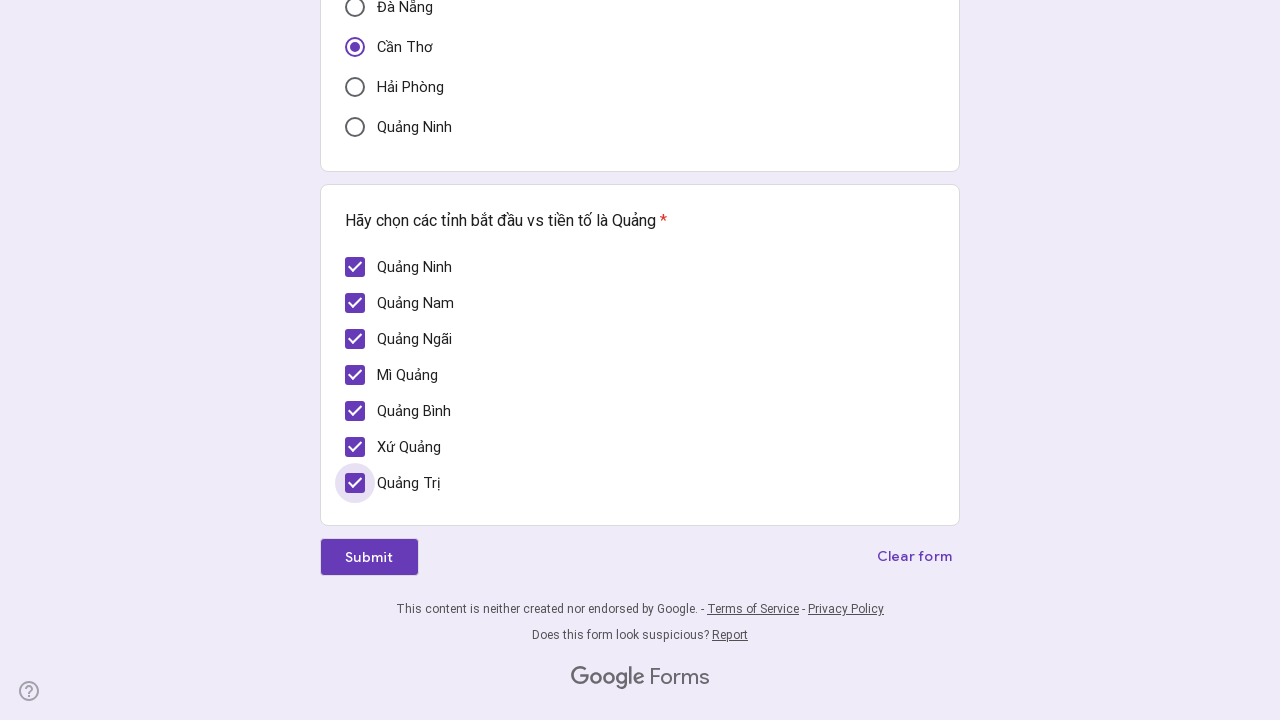

Verified checkbox 4 of 7 is checked (aria-checked=true)
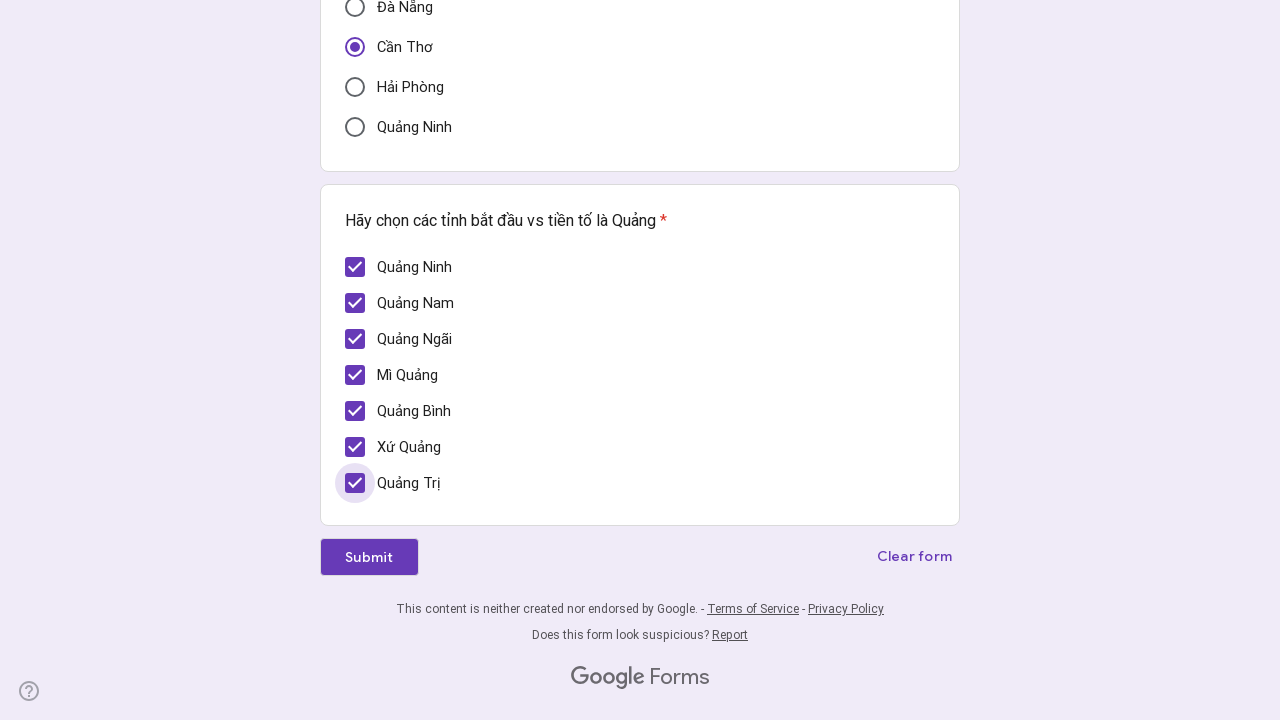

Verified checkbox 5 of 7 is checked (aria-checked=true)
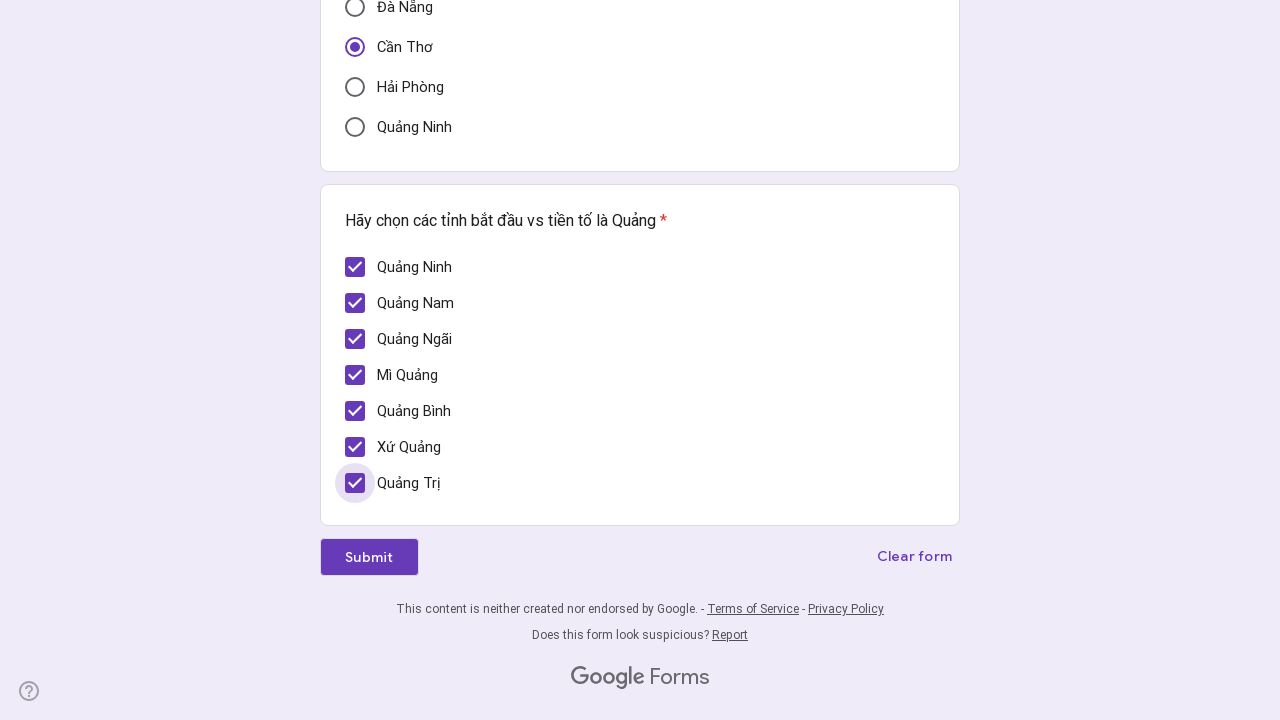

Verified checkbox 6 of 7 is checked (aria-checked=true)
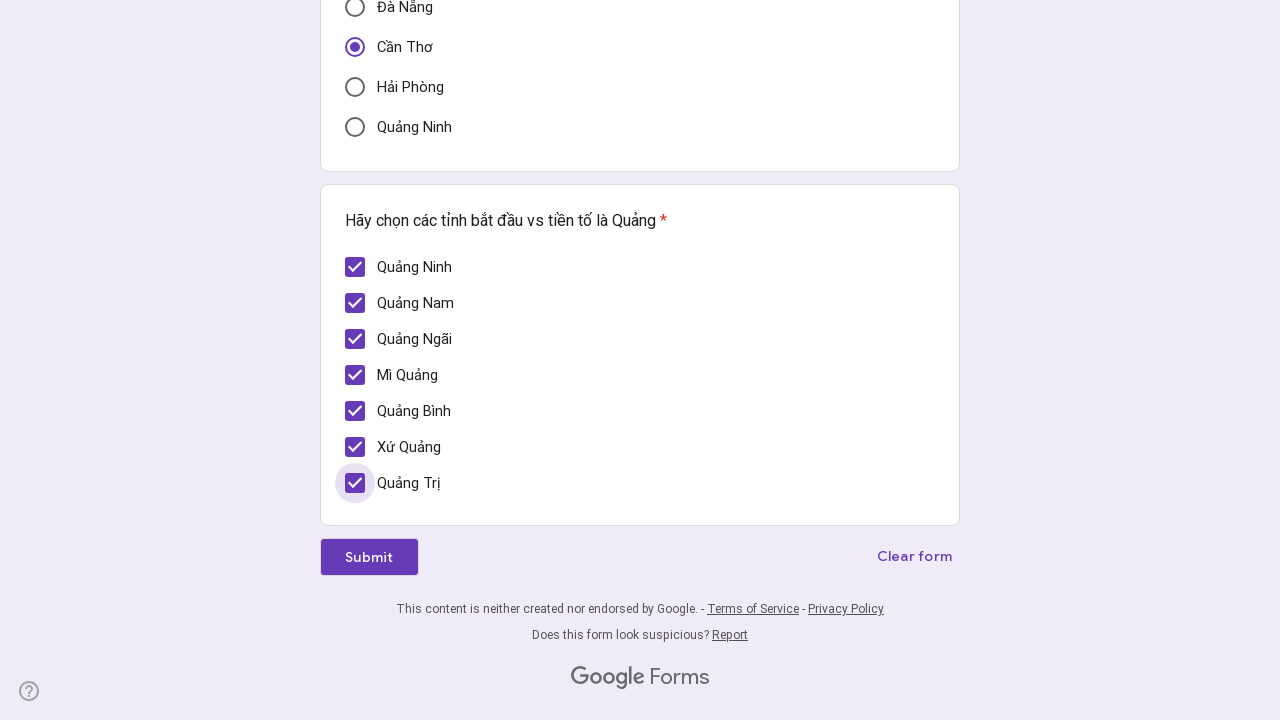

Verified checkbox 7 of 7 is checked (aria-checked=true)
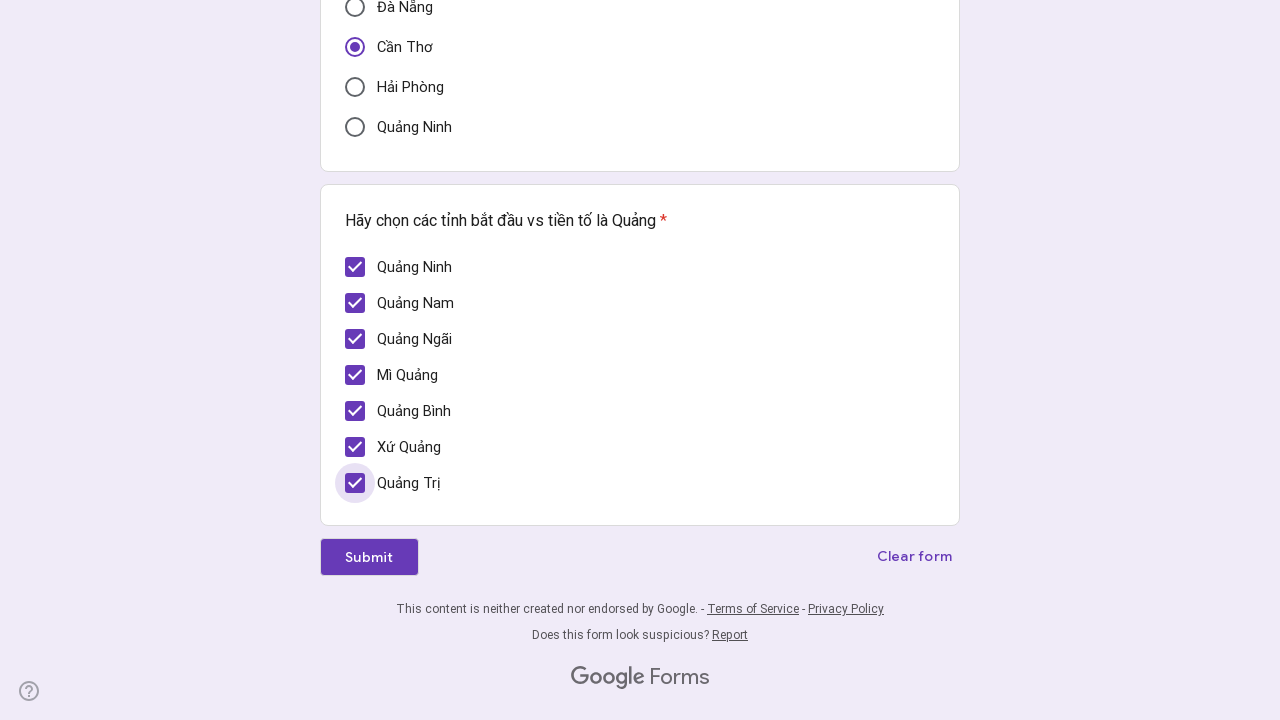

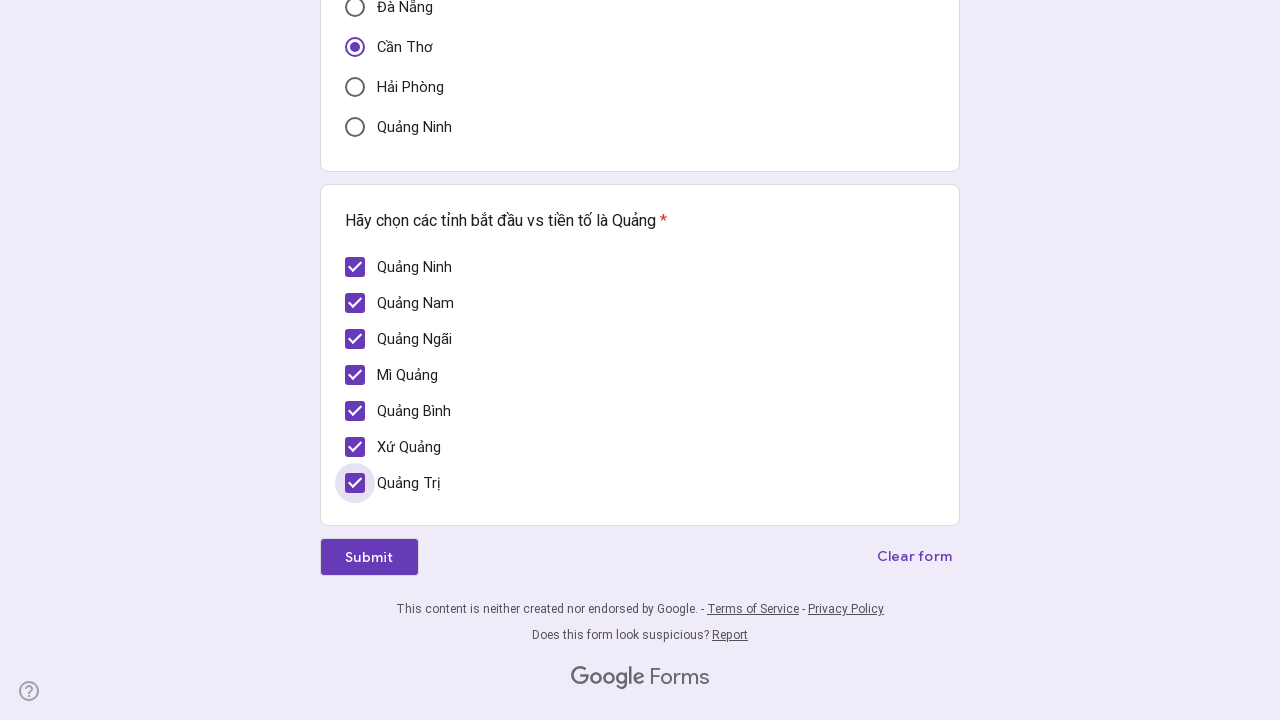